Tests that the Net Worth updates when the view month is changed by generating a strategy, then modifying the summary month input.

Starting URL: https://frameworkrealestatesolutions.com/portfolio-simulator-v3.html

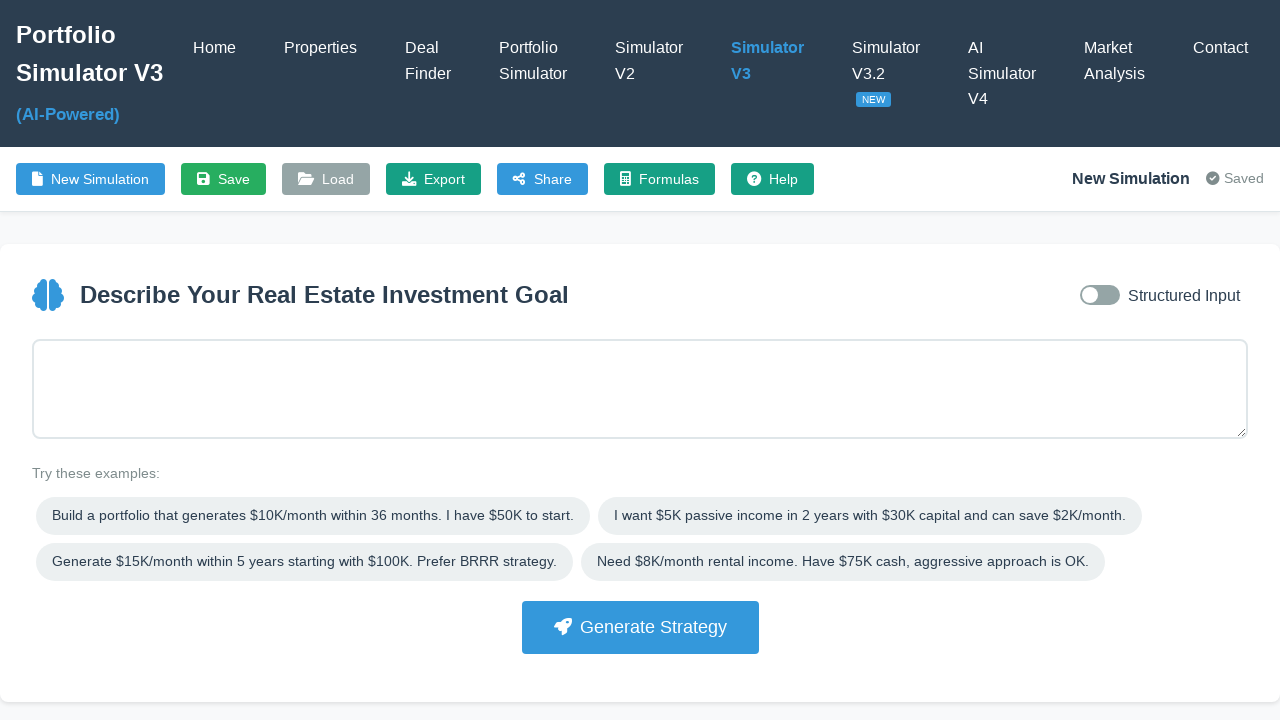

Waited for Portfolio Simulator V3 page to load
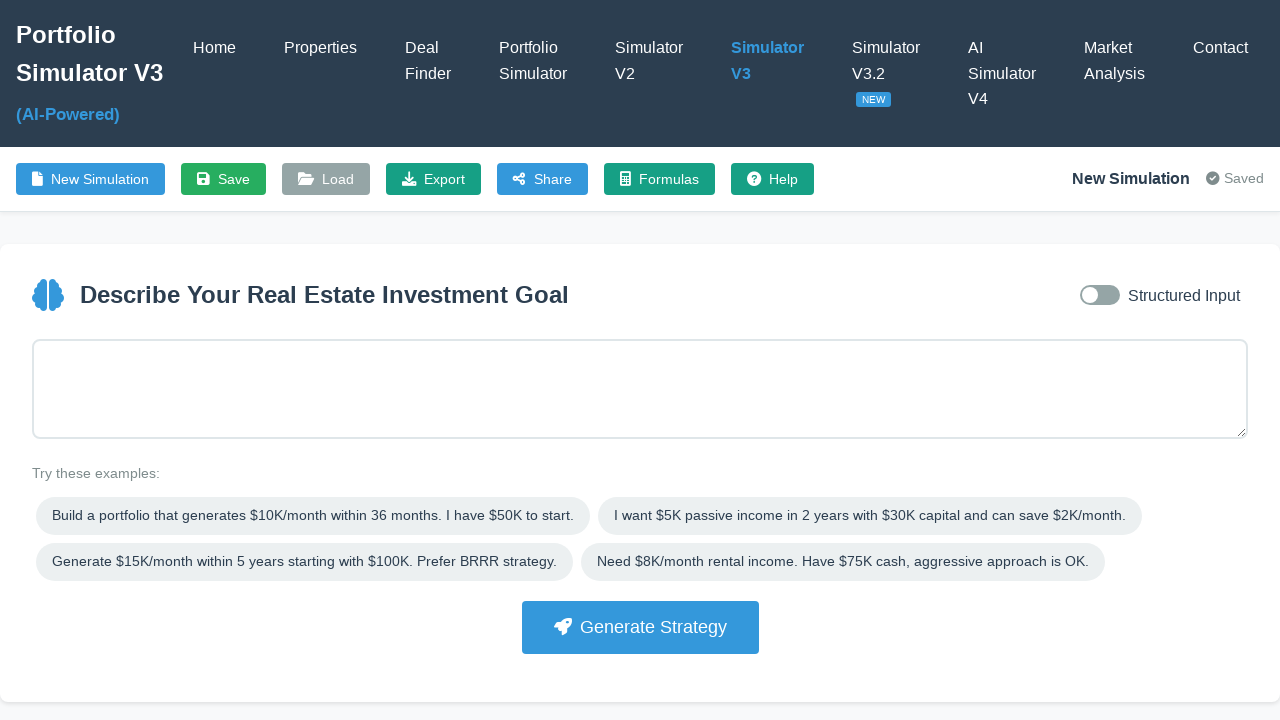

Filled goal input with strategy parameters on #goalInput
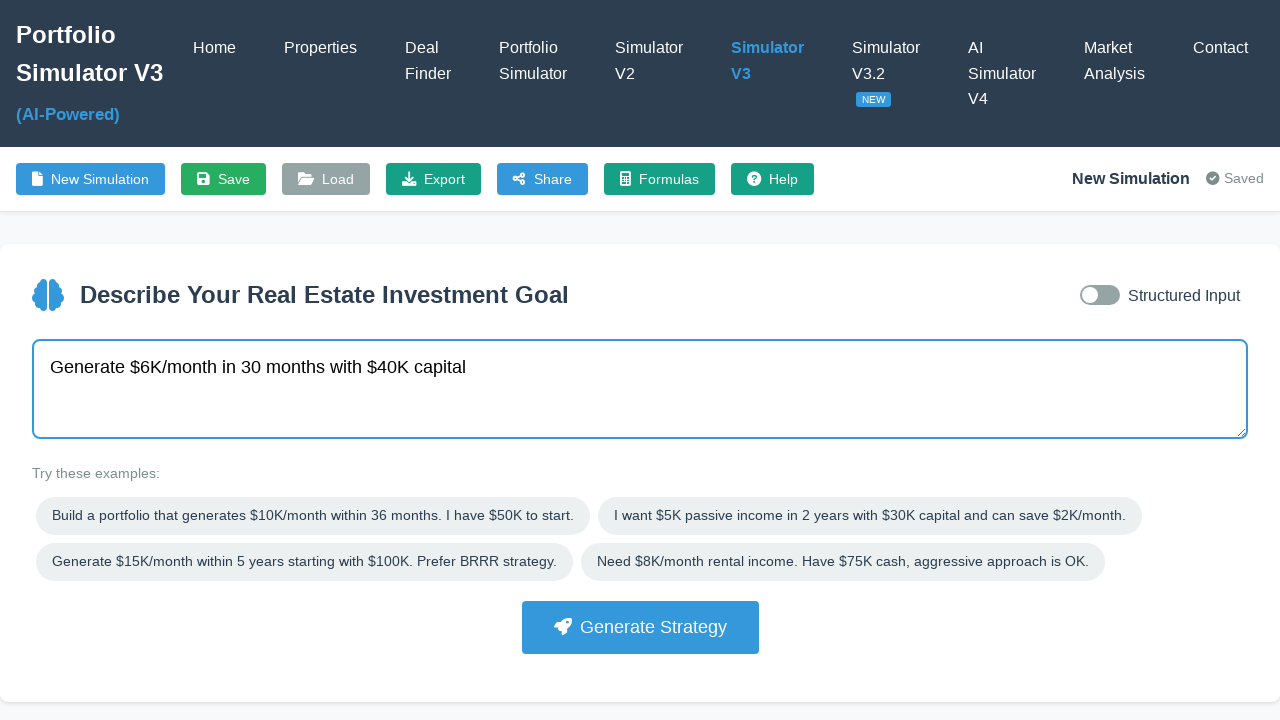

Clicked Generate Strategy button at (640, 627) on button:has-text("Generate Strategy")
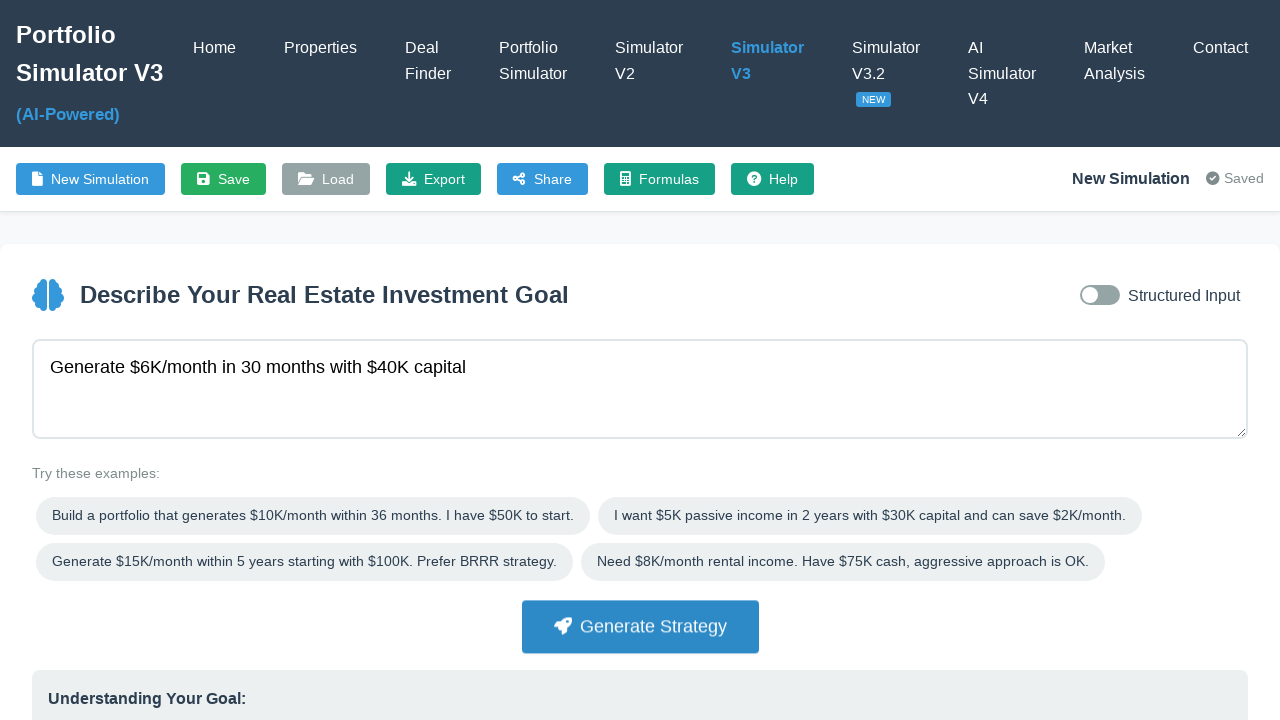

V2 components loaded and became visible
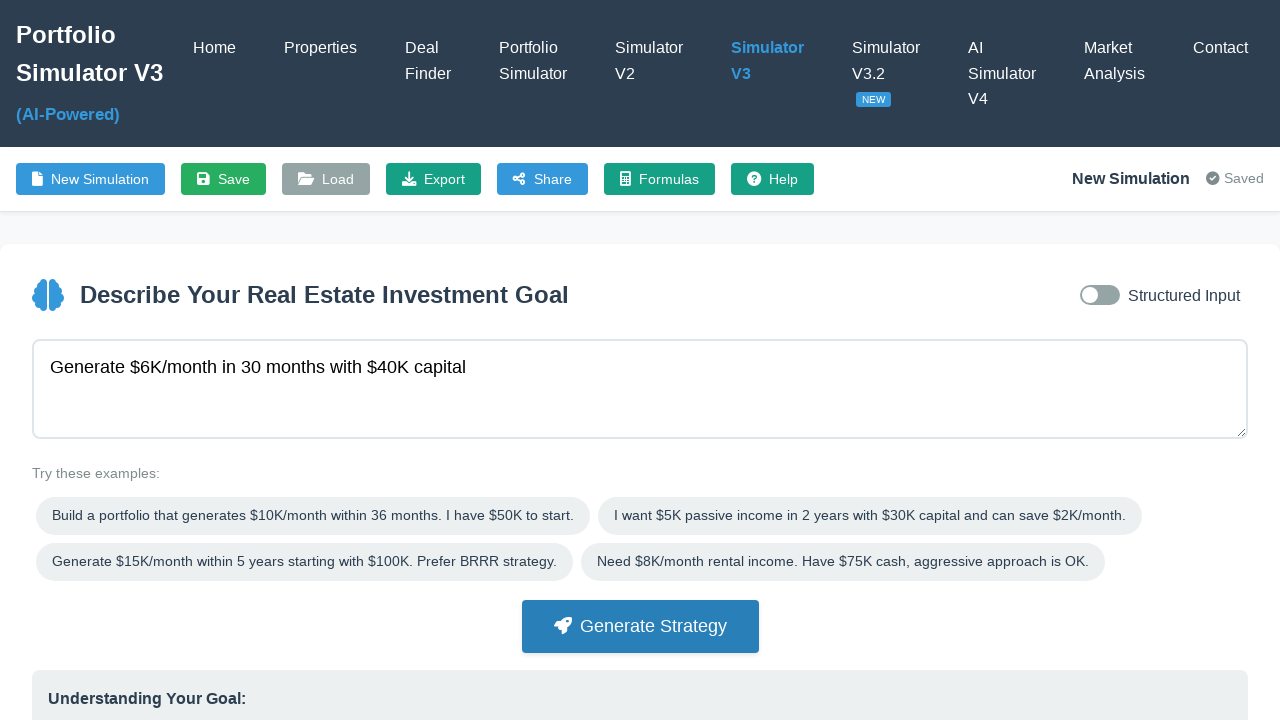

Changed summary month input to 12 on #summaryMonth
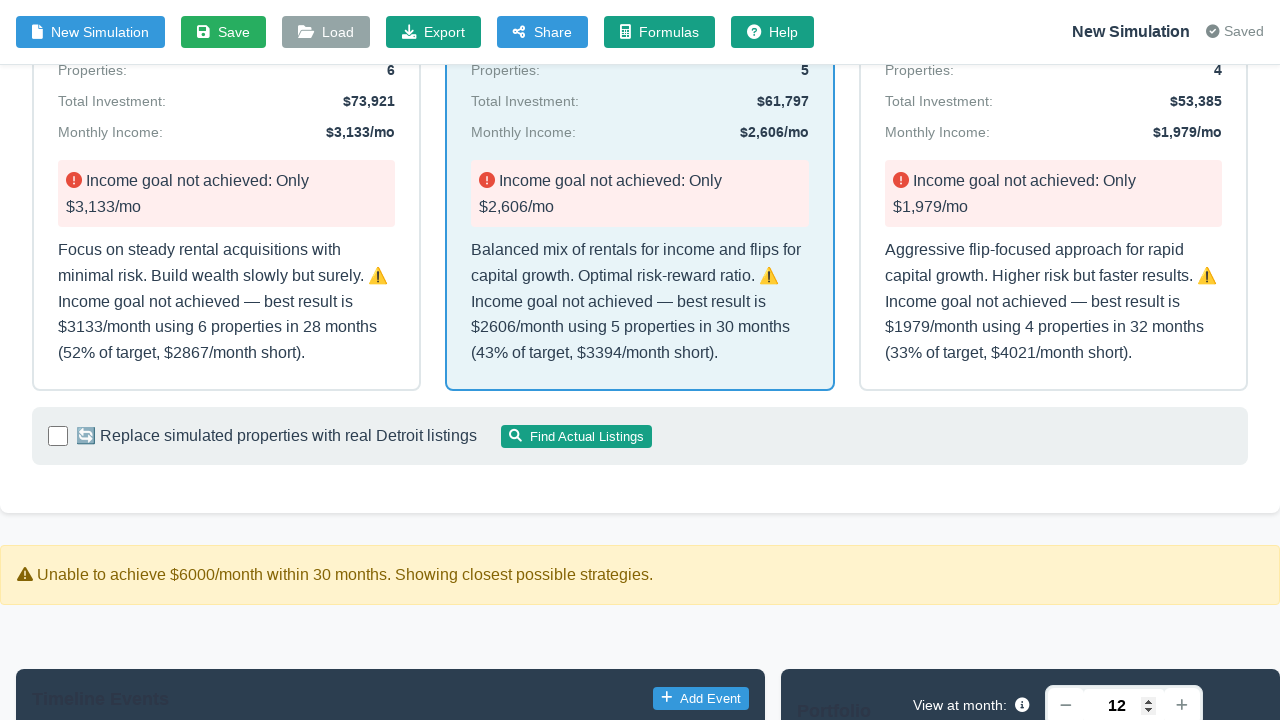

Pressed Tab to confirm month change
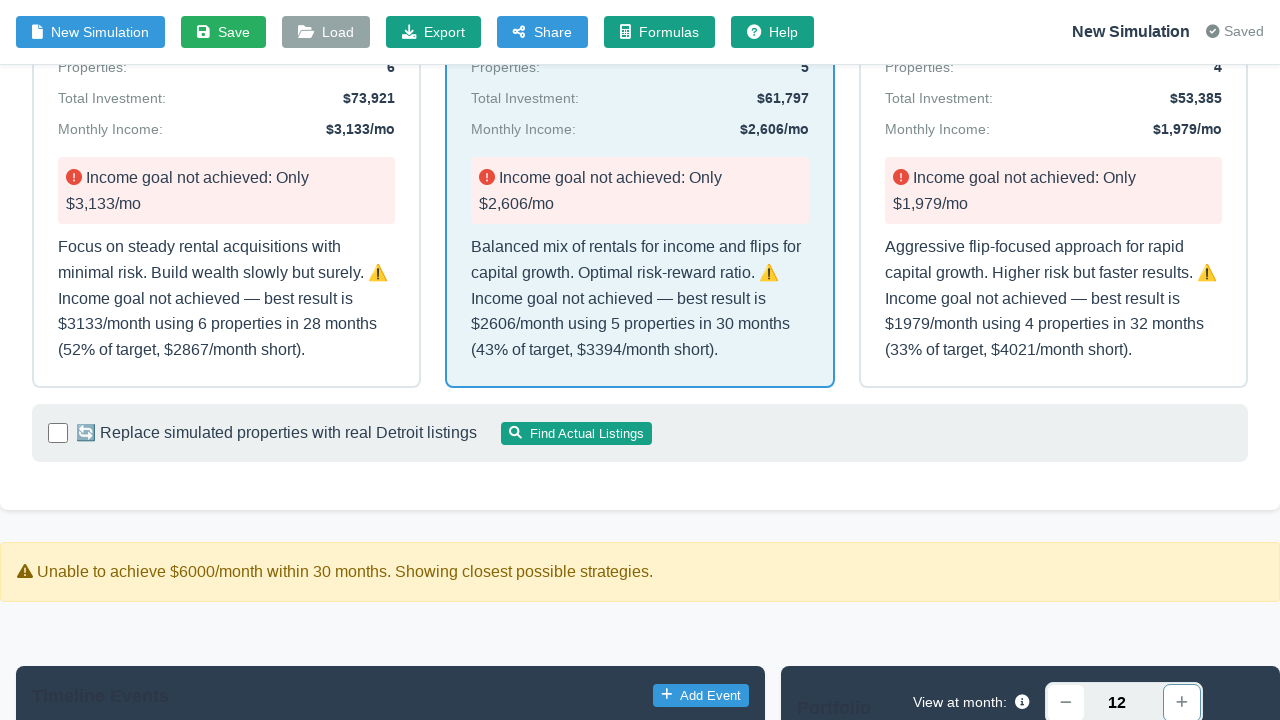

Total Net Worth value loaded
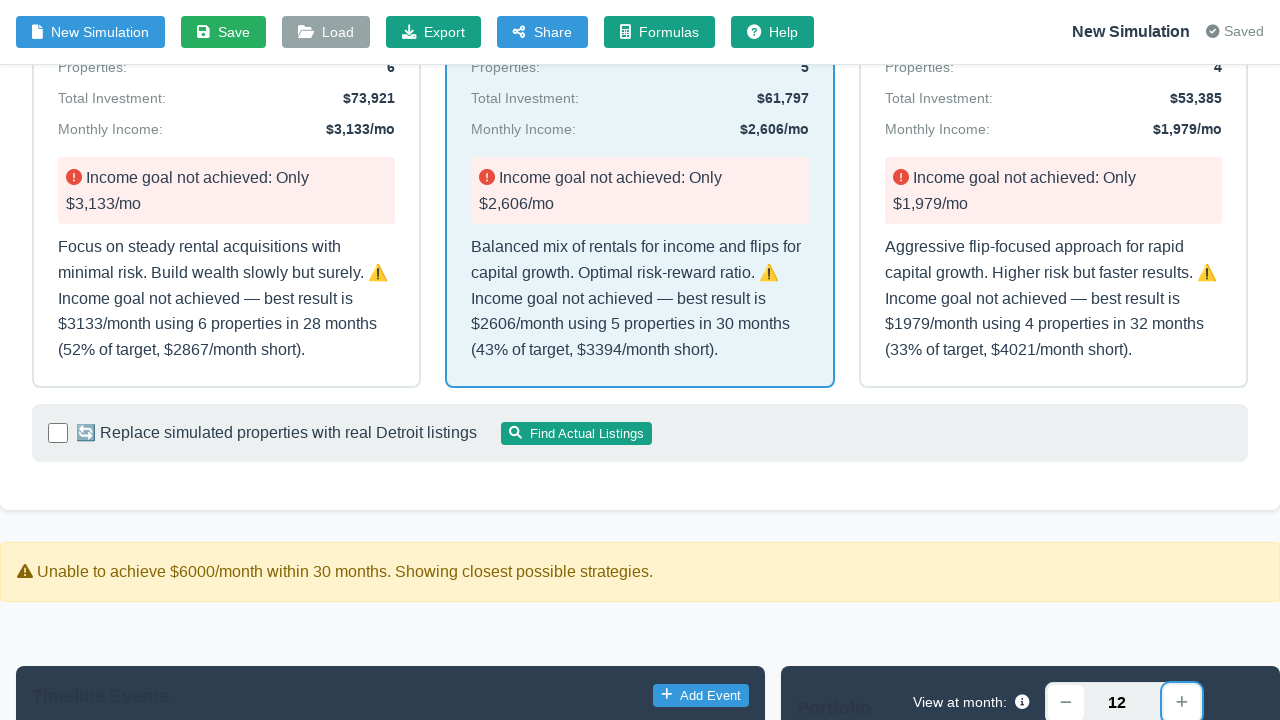

Total Equity value loaded
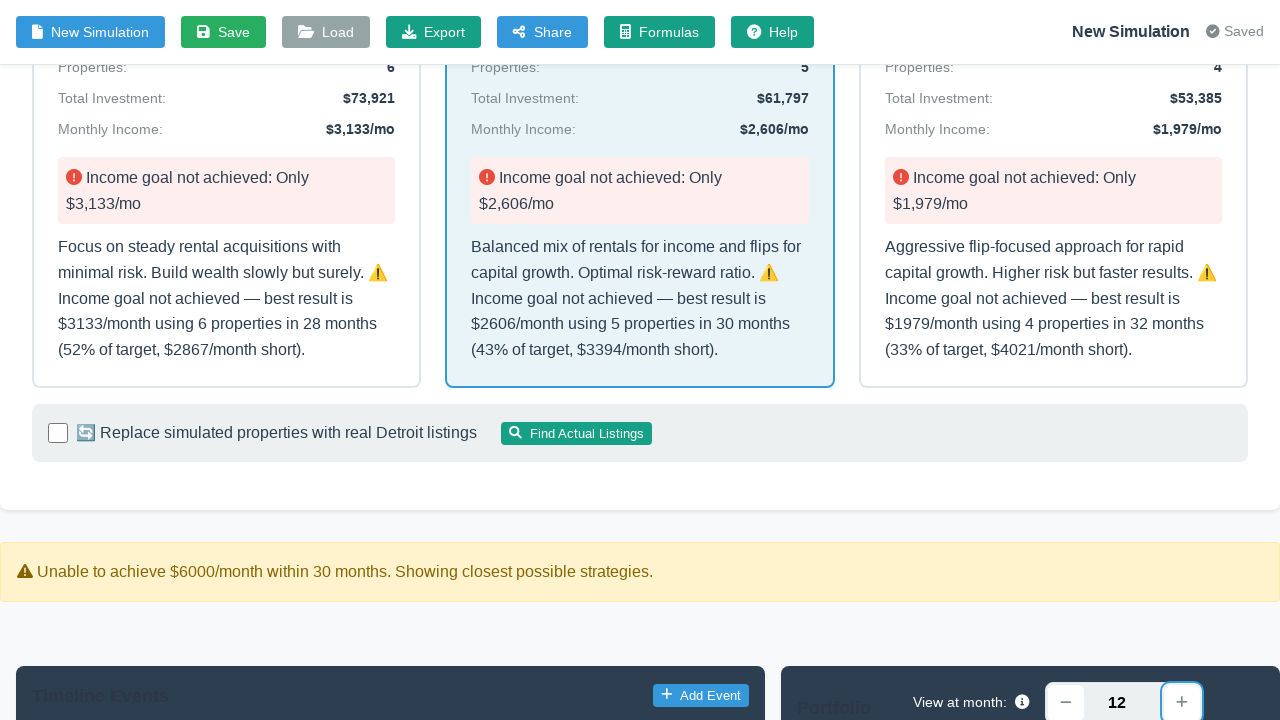

Total Cash On Hand value loaded
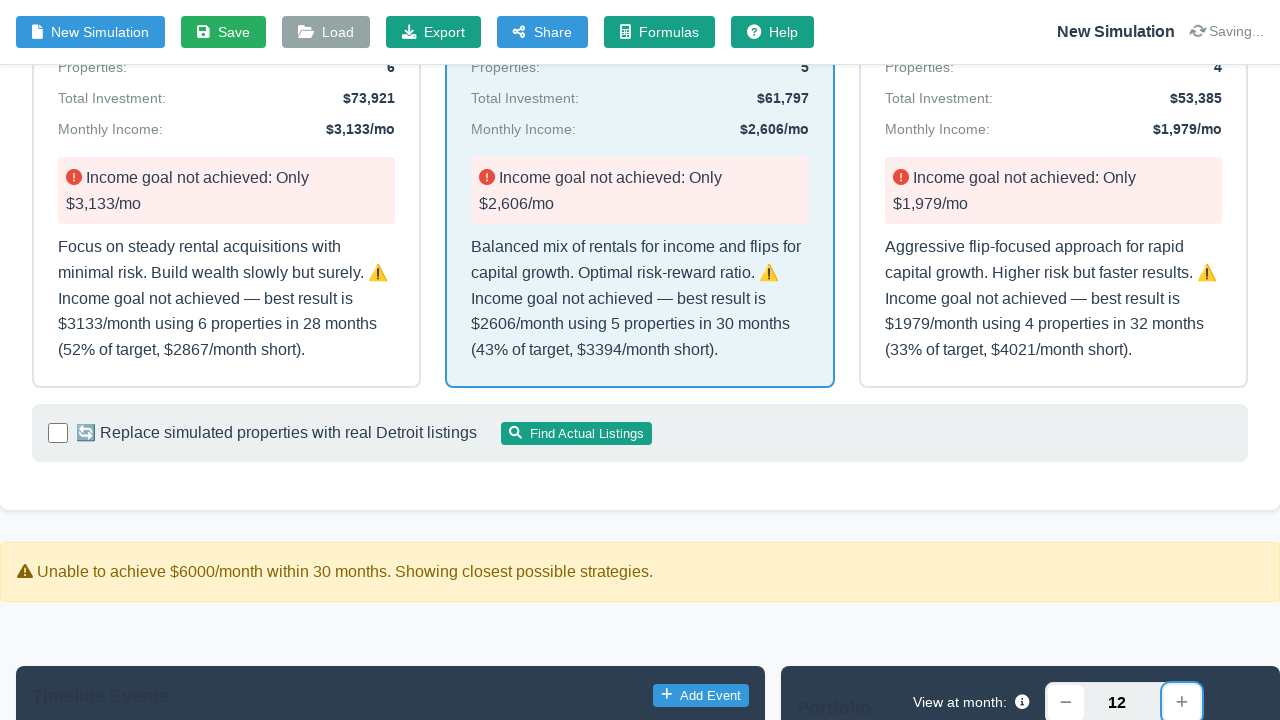

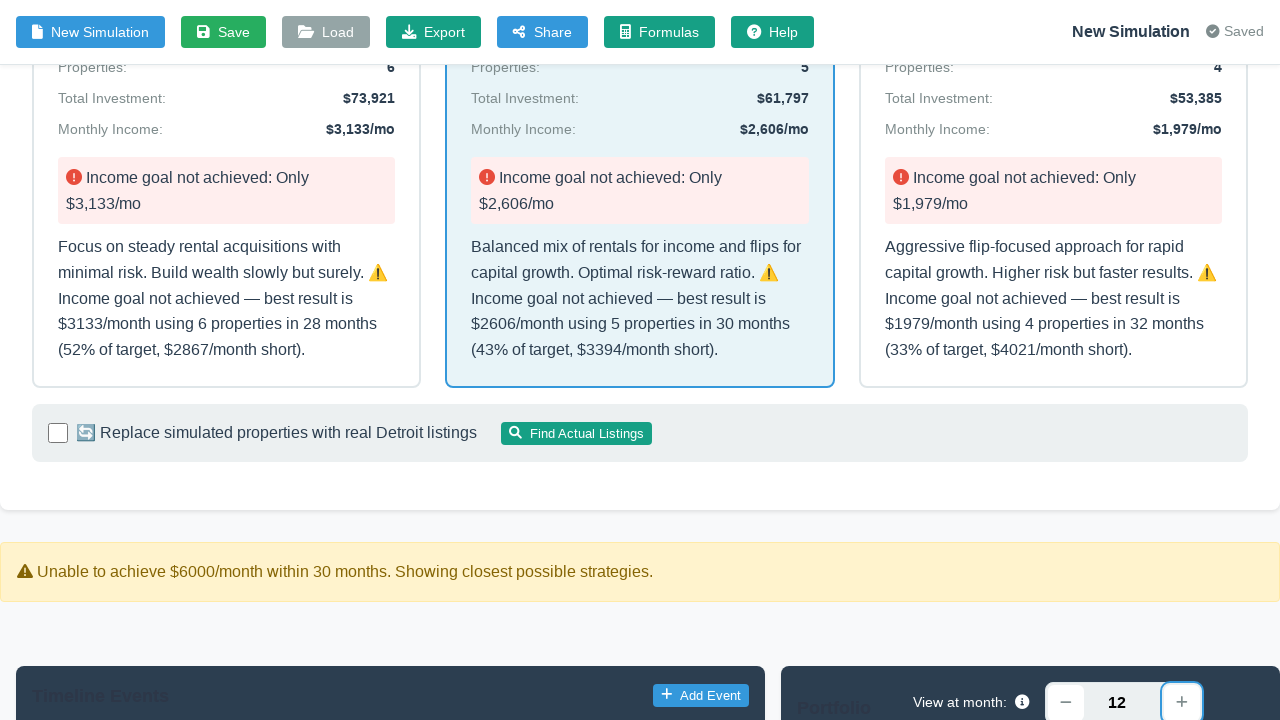